Launches the Honda 2 Wheelers India website and verifies it loads successfully

Starting URL: https://www.honda2wheelersindia.com/

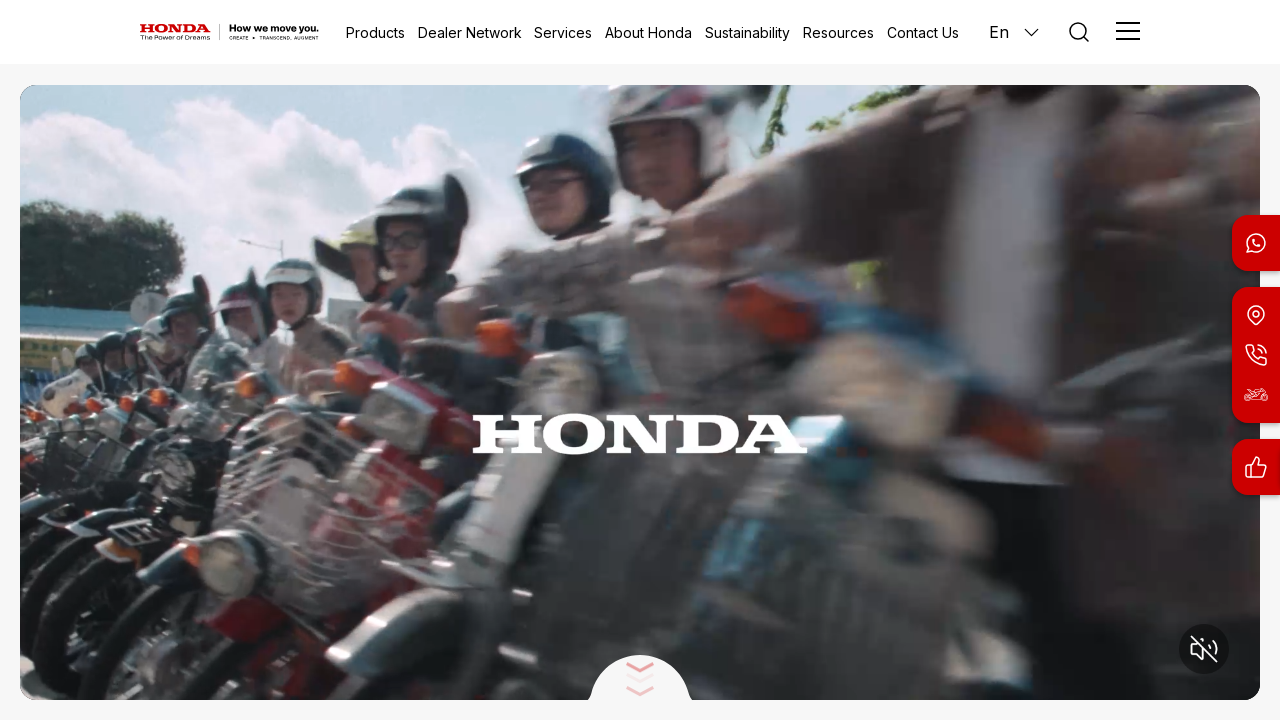

Waited for page to reach domcontentloaded state
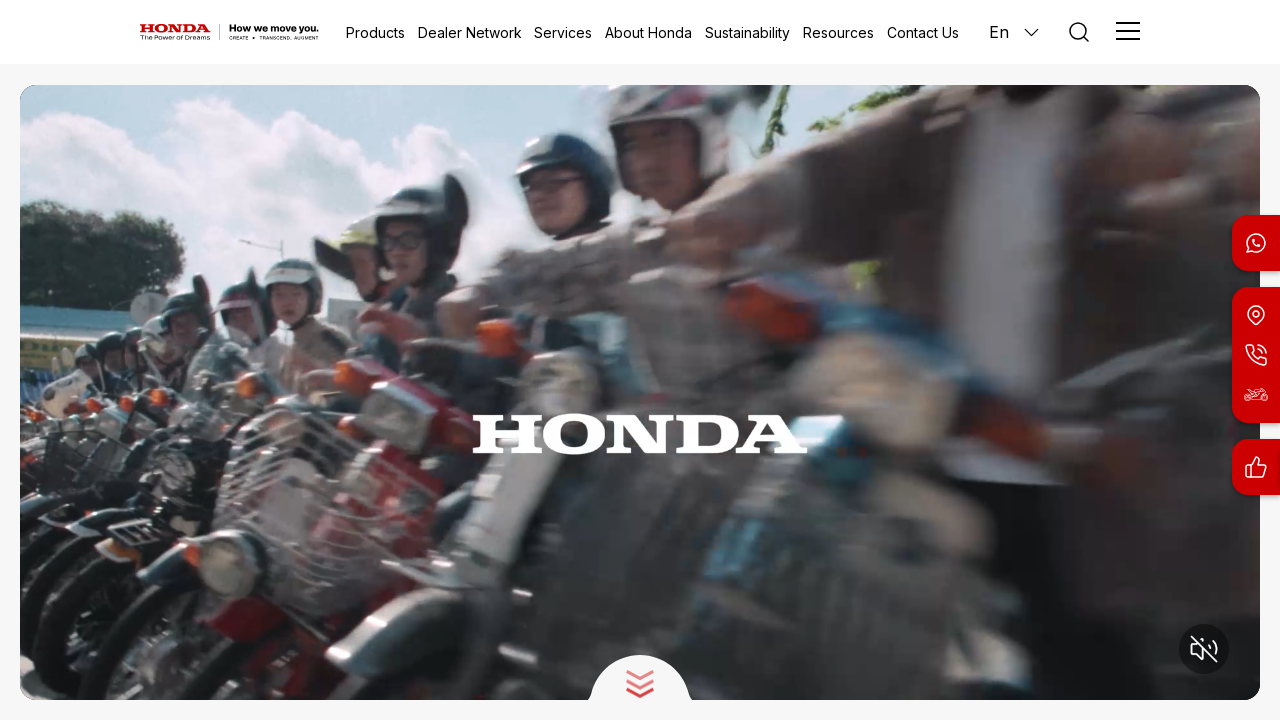

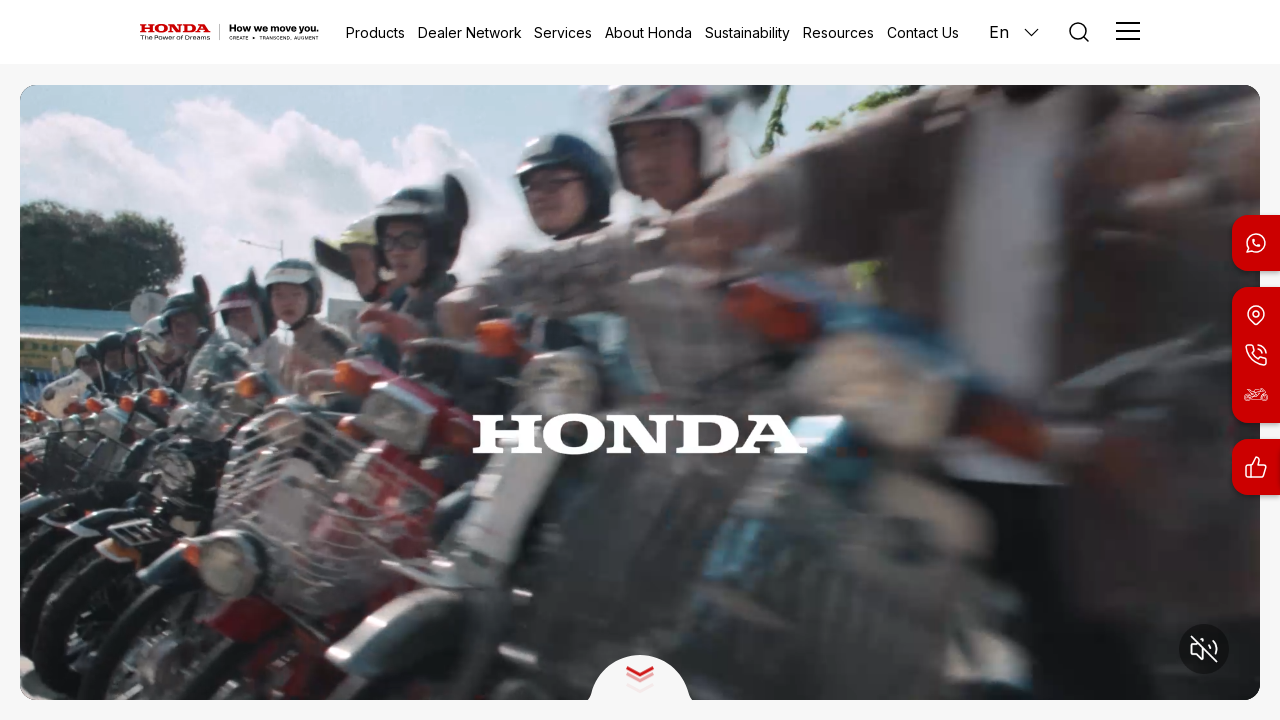